Tests invalid form submission with decimal number 1.23 to trigger validation error

Starting URL: https://elenarivero.github.io/Ejercicio2/index.html

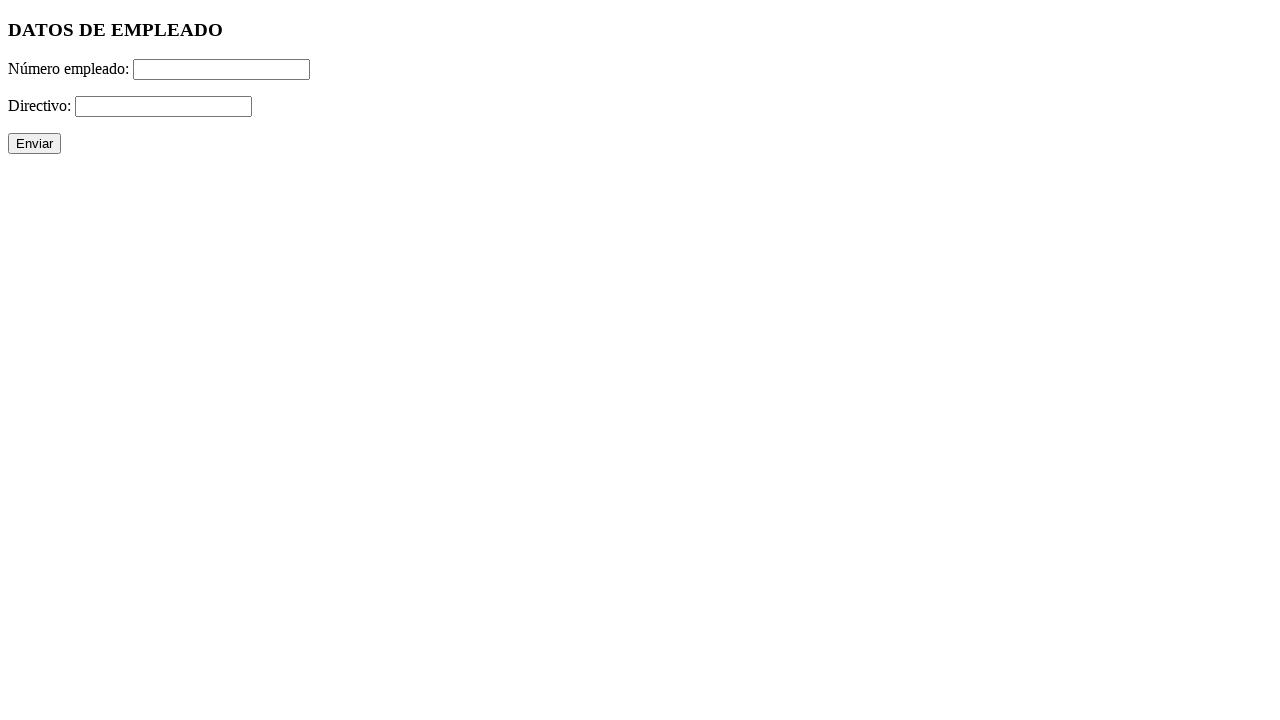

Filled employee number field with invalid decimal value 1.23 on #numero
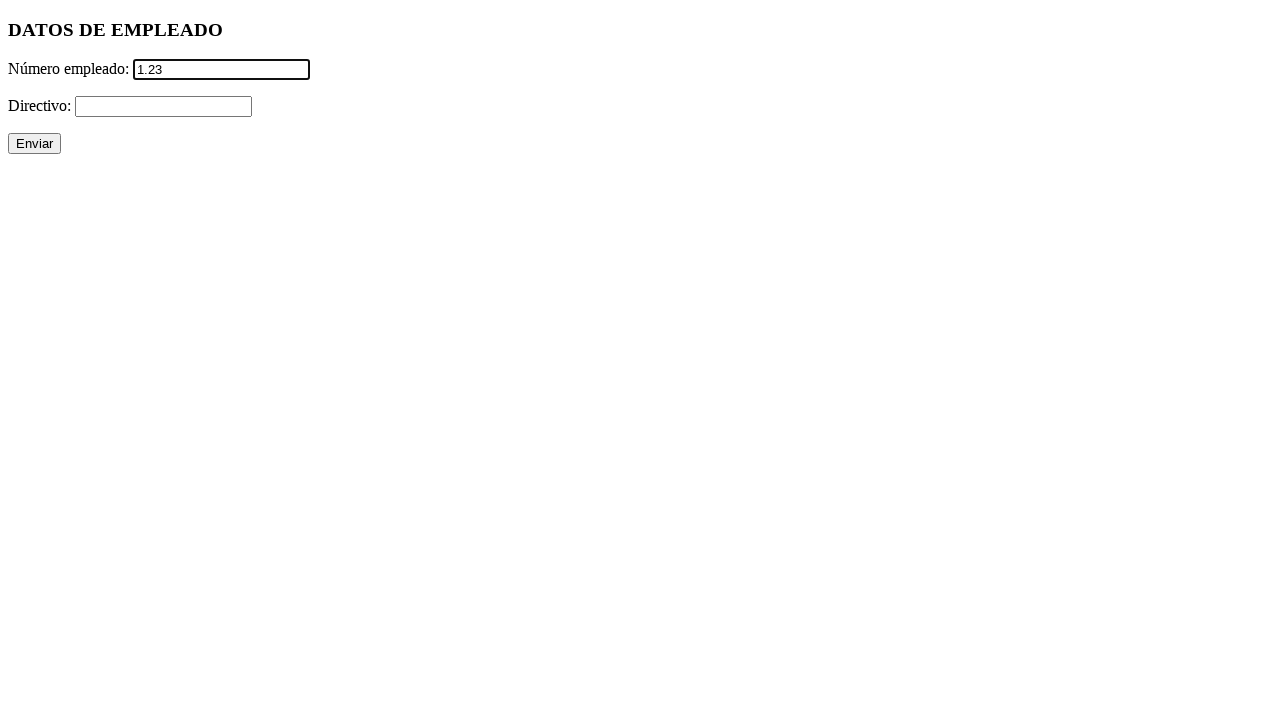

Filled directive field with '+' on #directivo
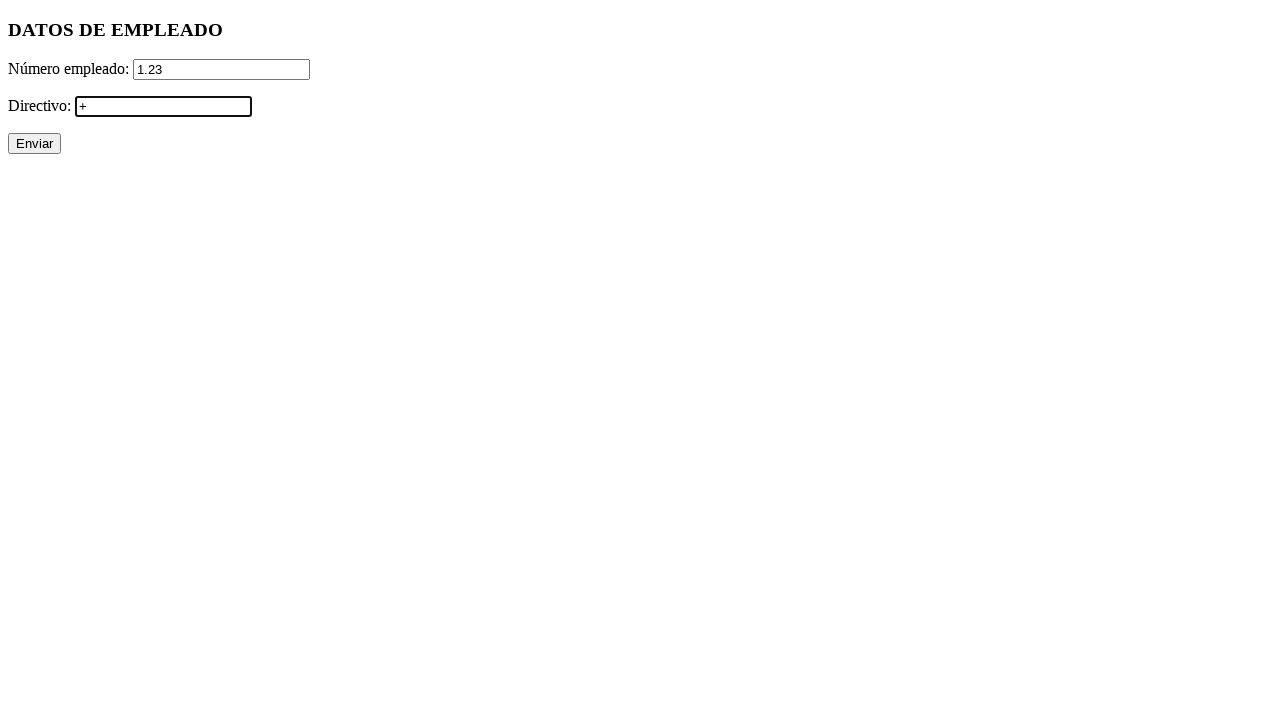

Clicked submit button to trigger form validation at (34, 144) on xpath=//p/input[@type='submit']
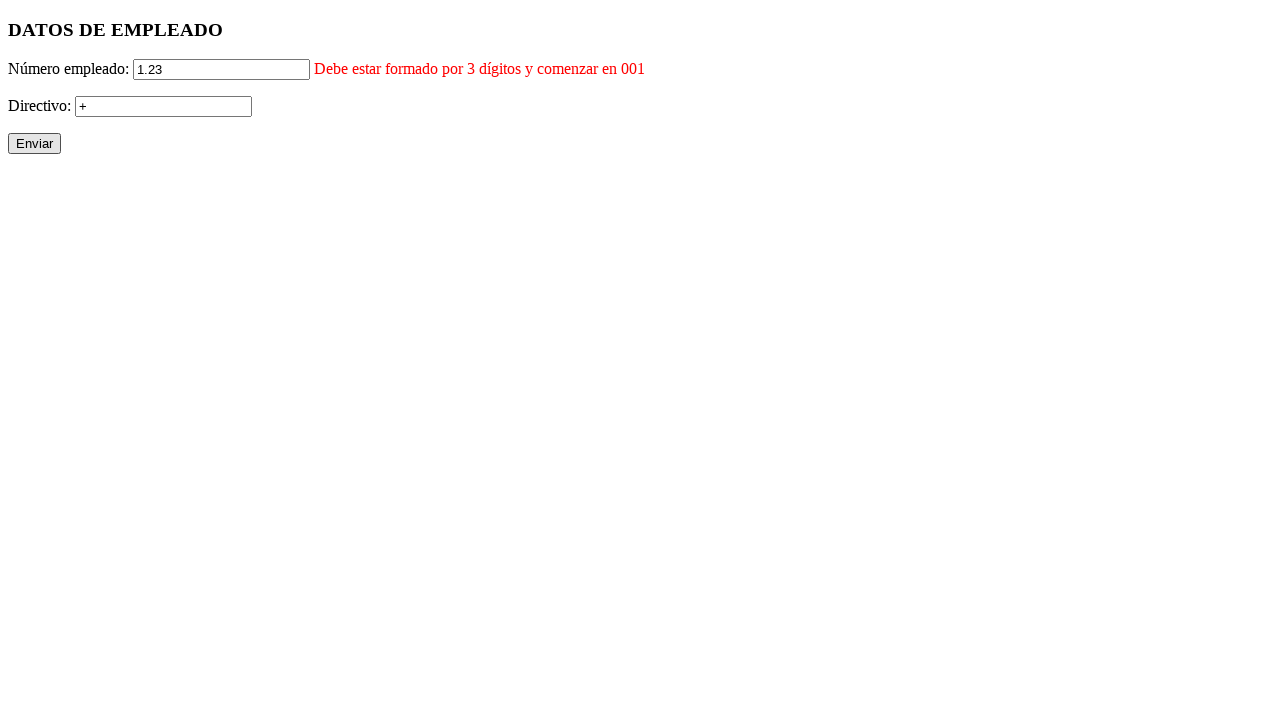

Validation error message appeared for invalid employee number
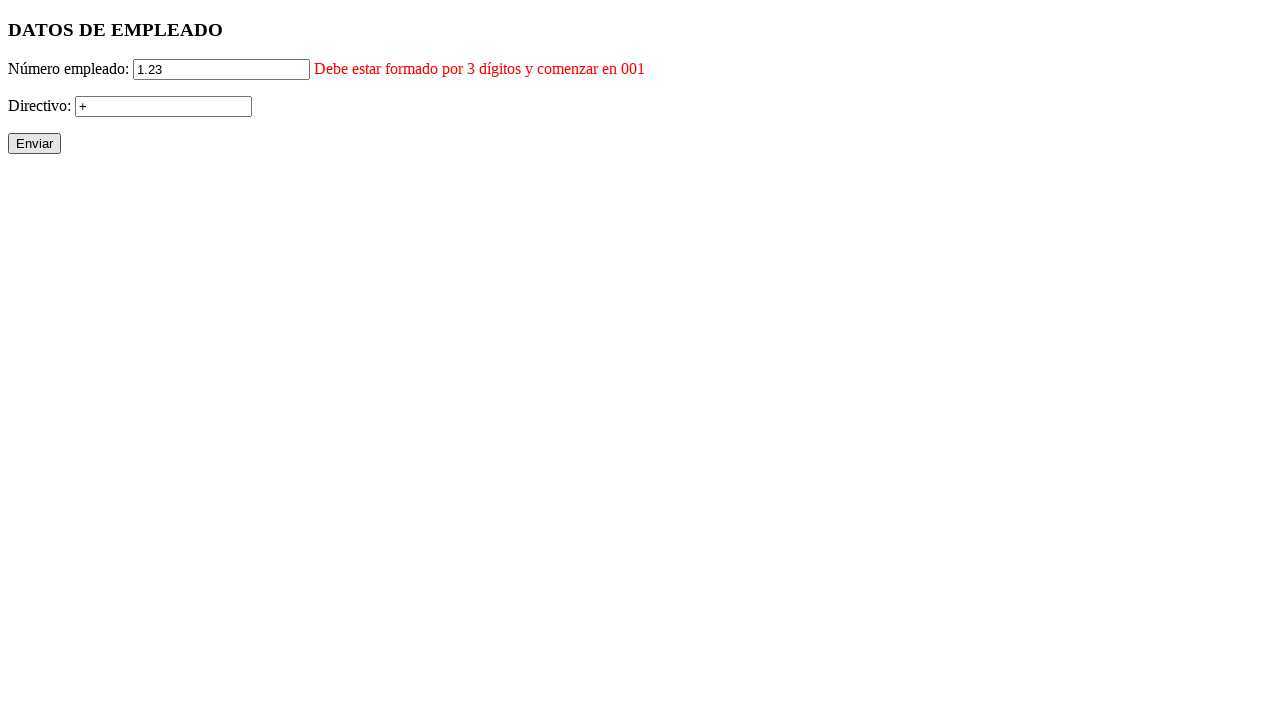

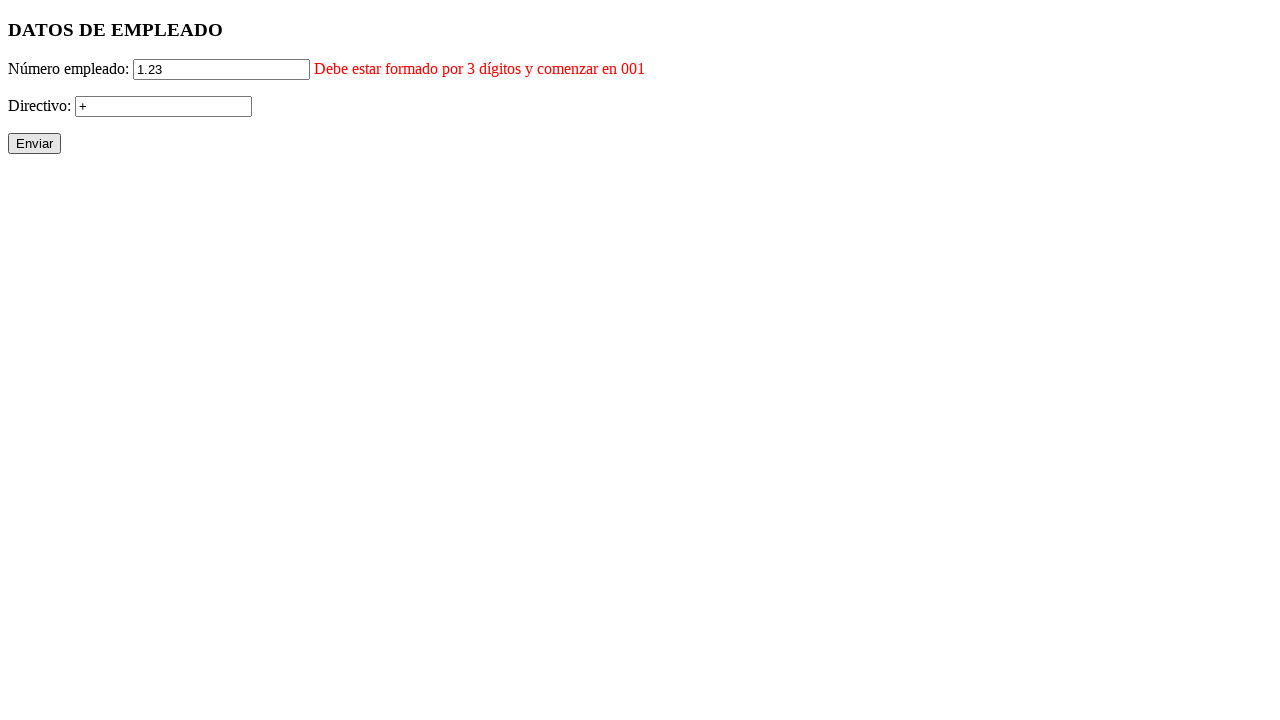